Navigates to the Heroes of War and Magic website and waits for page to load

Starting URL: https://www.heroeswm.ru/

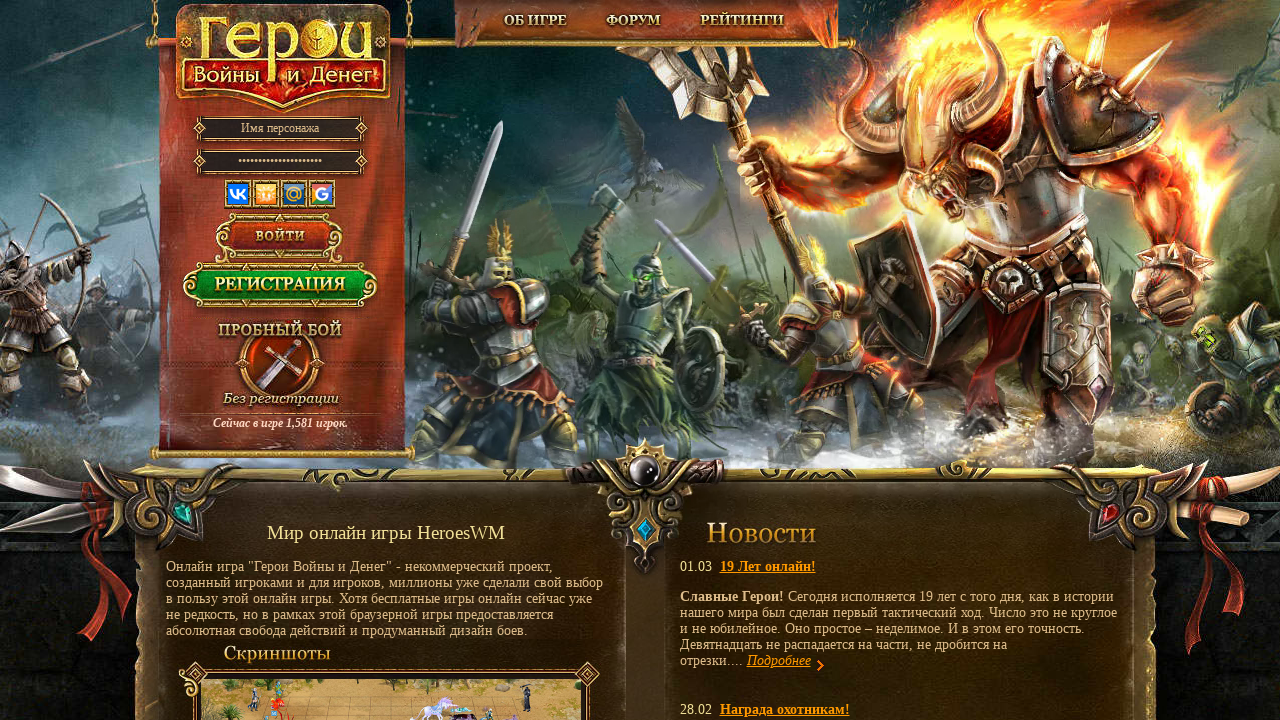

Waited for Heroes of War and Magic website to load (domcontentloaded)
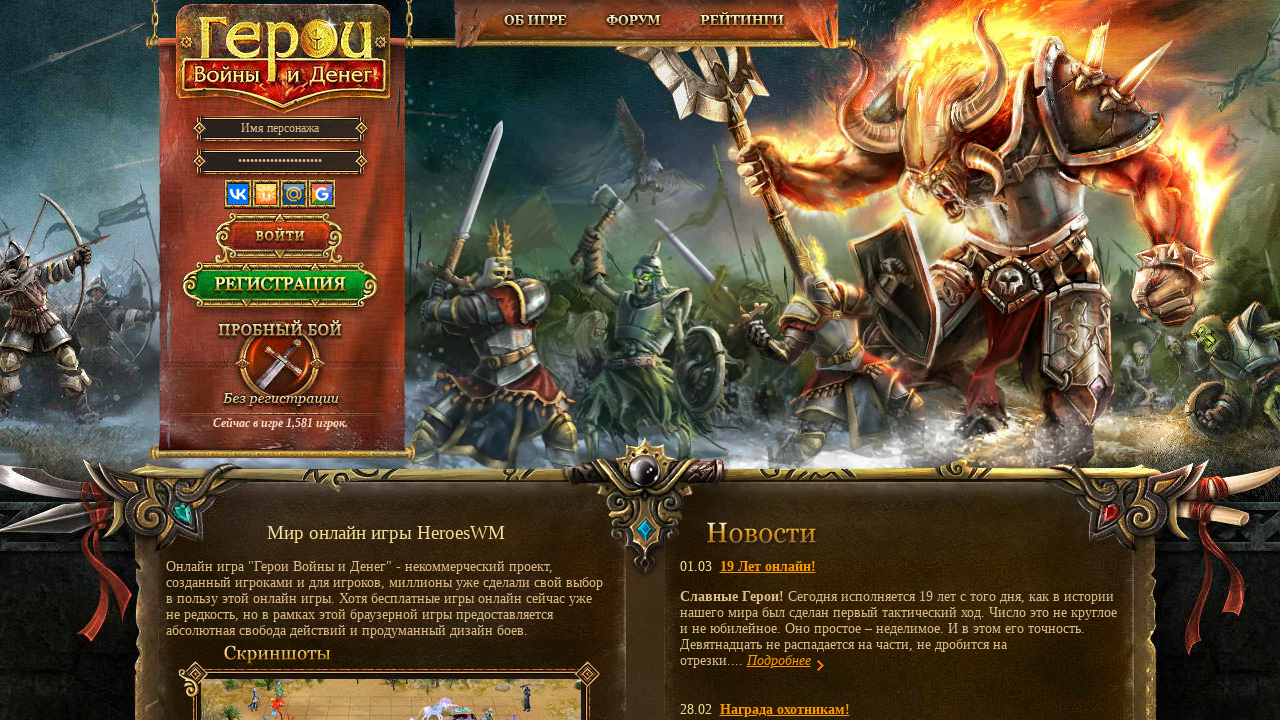

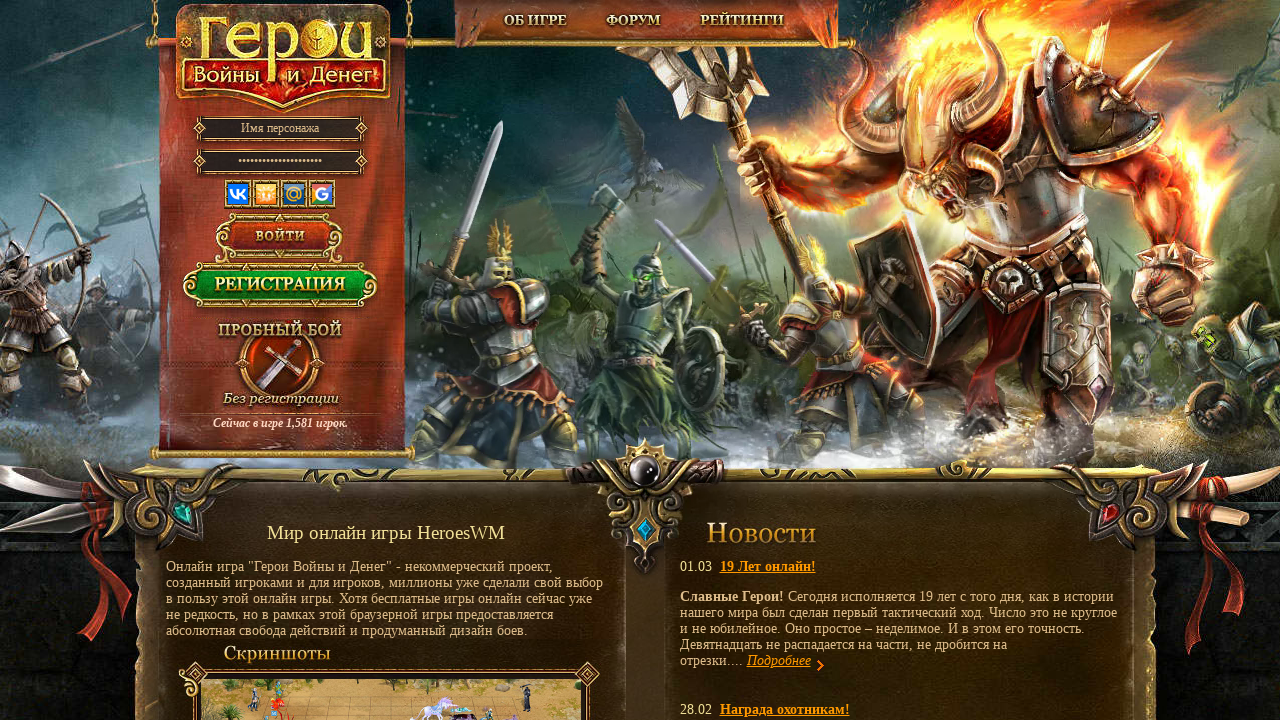